Tests the forgot login info functionality by navigating to customer lookup page and filling in customer details to attempt account recovery

Starting URL: https://parabank.parasoft.com/parabank/index.htm

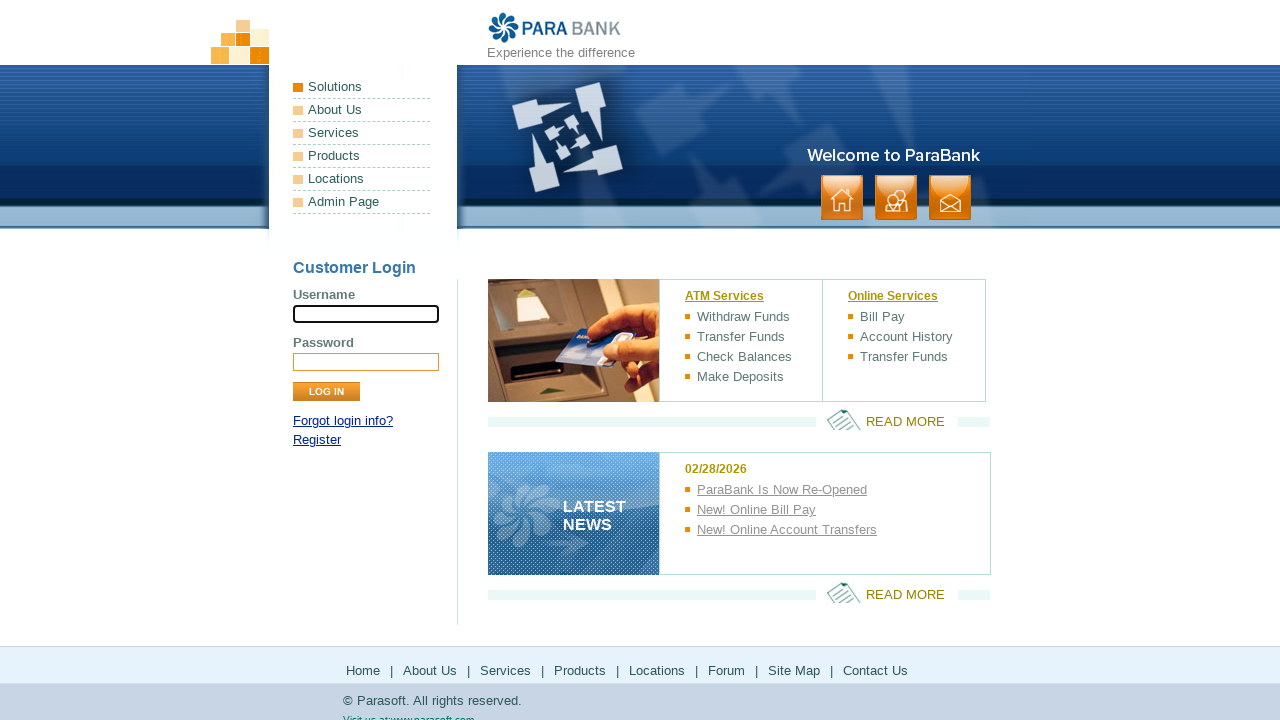

Clicked 'Forgot login info?' link at (343, 421) on a:has-text('Forgot login info?')
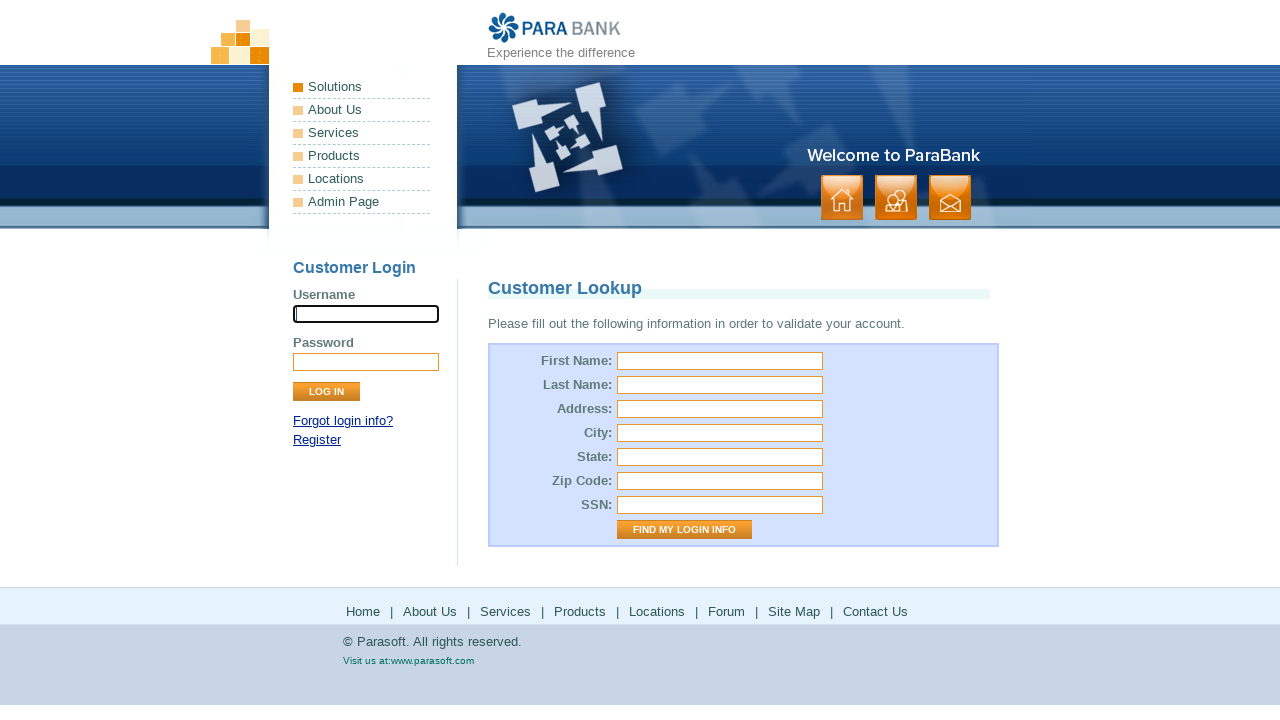

Customer Lookup page loaded
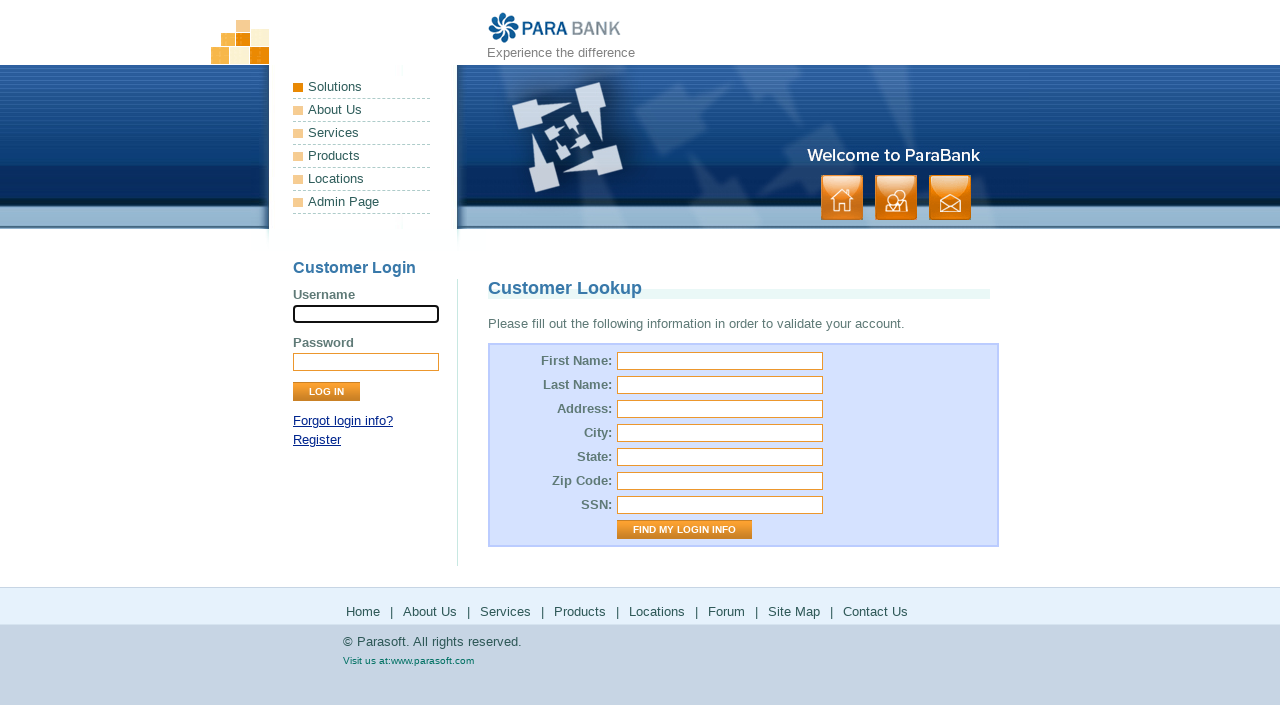

Filled first name field with 'user' on #firstName
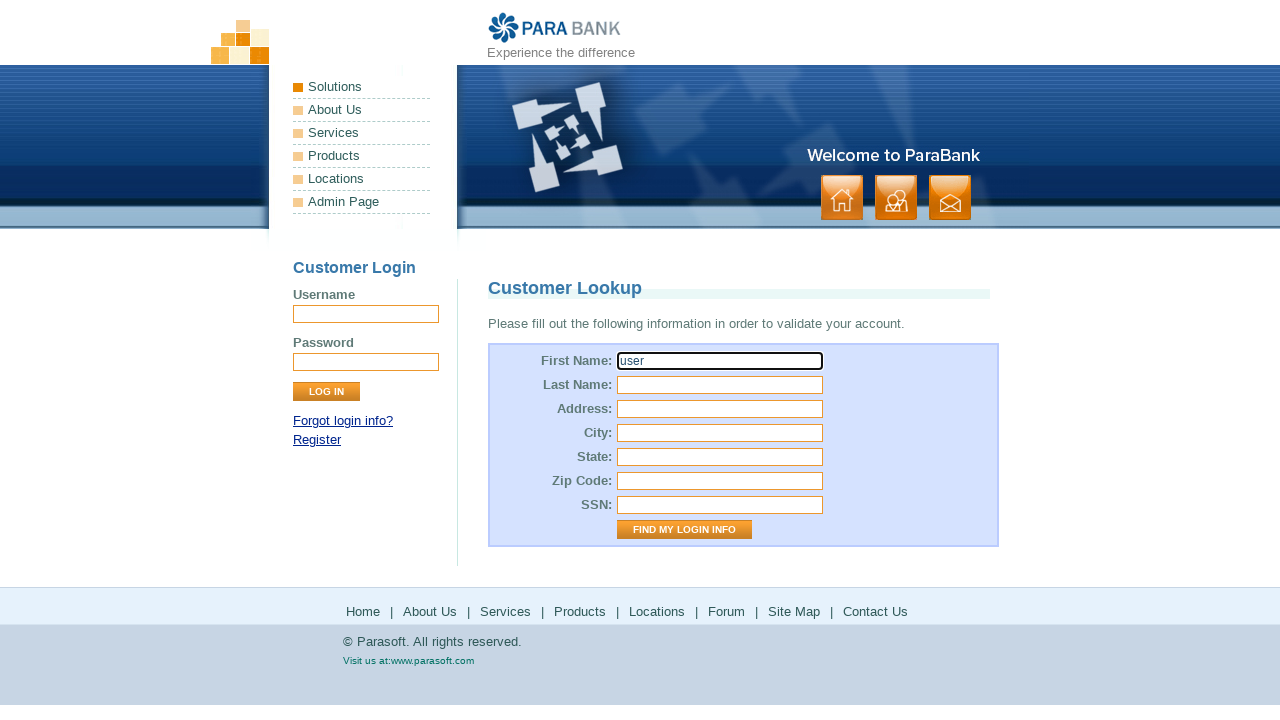

Filled last name field with 'User_user' on #lastName
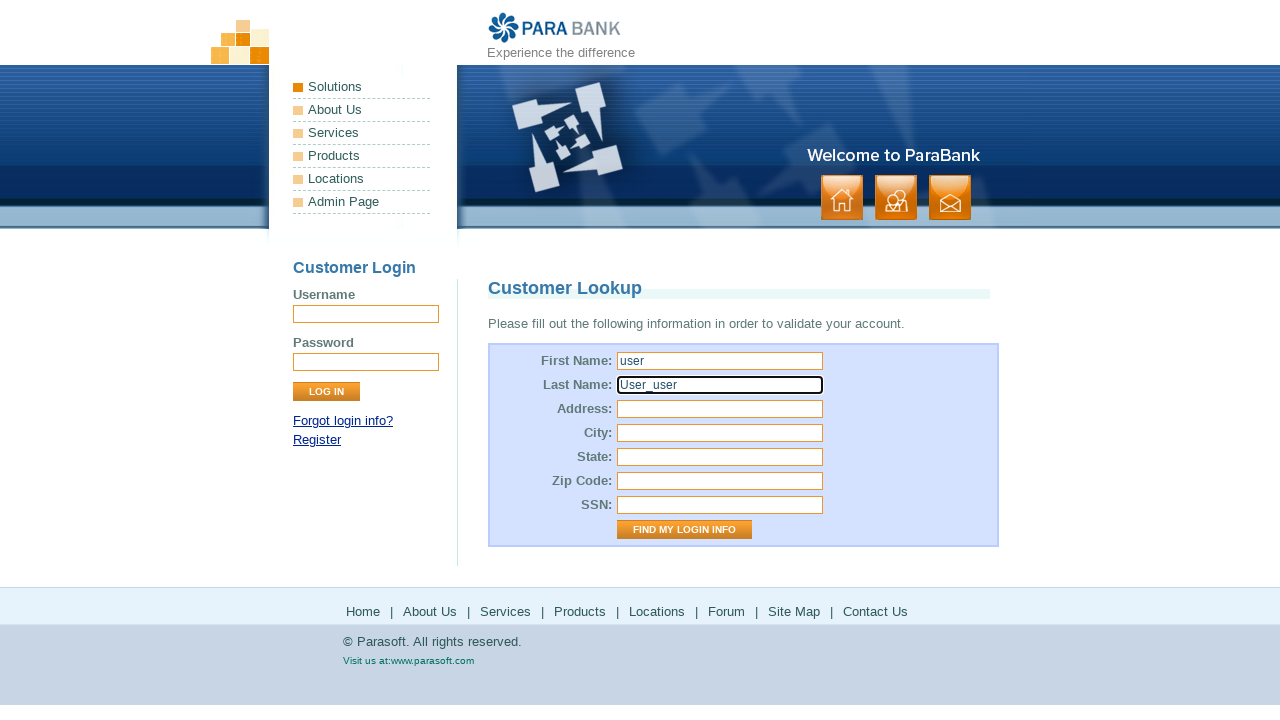

Filled street address field with 'USA' on #address\.street
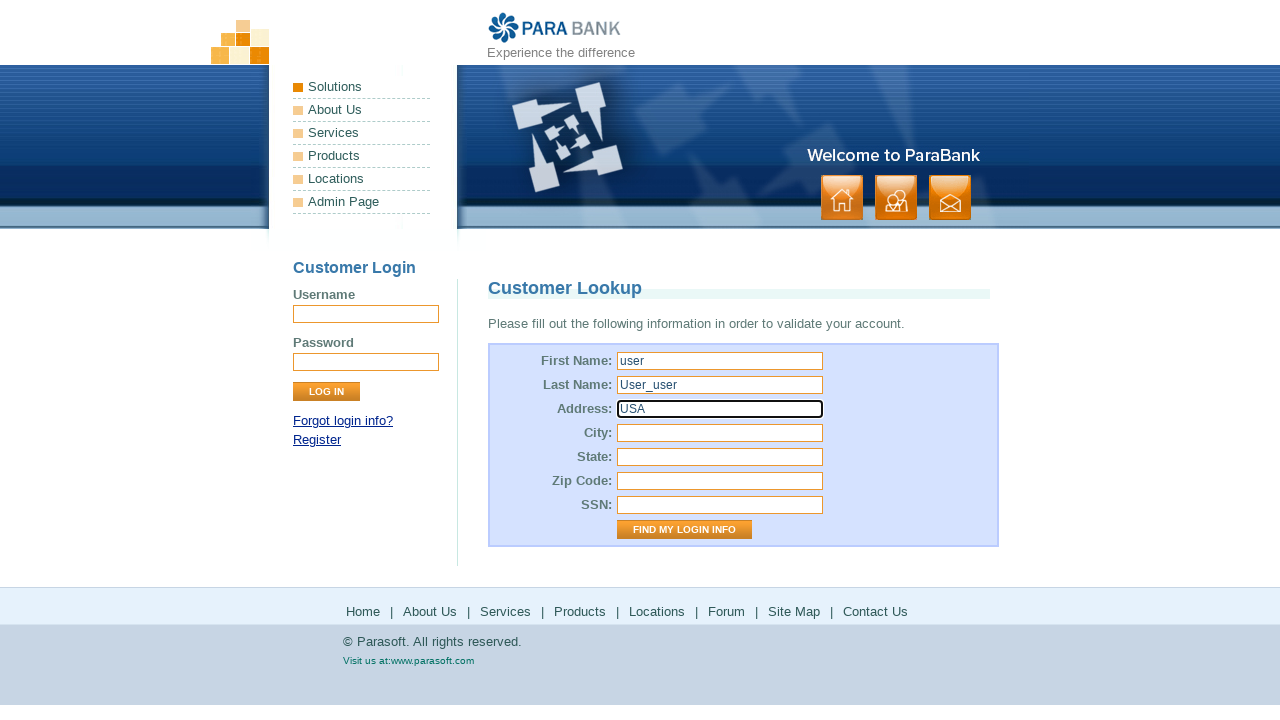

Filled city field with 'LOS ANGELES' on #address\.city
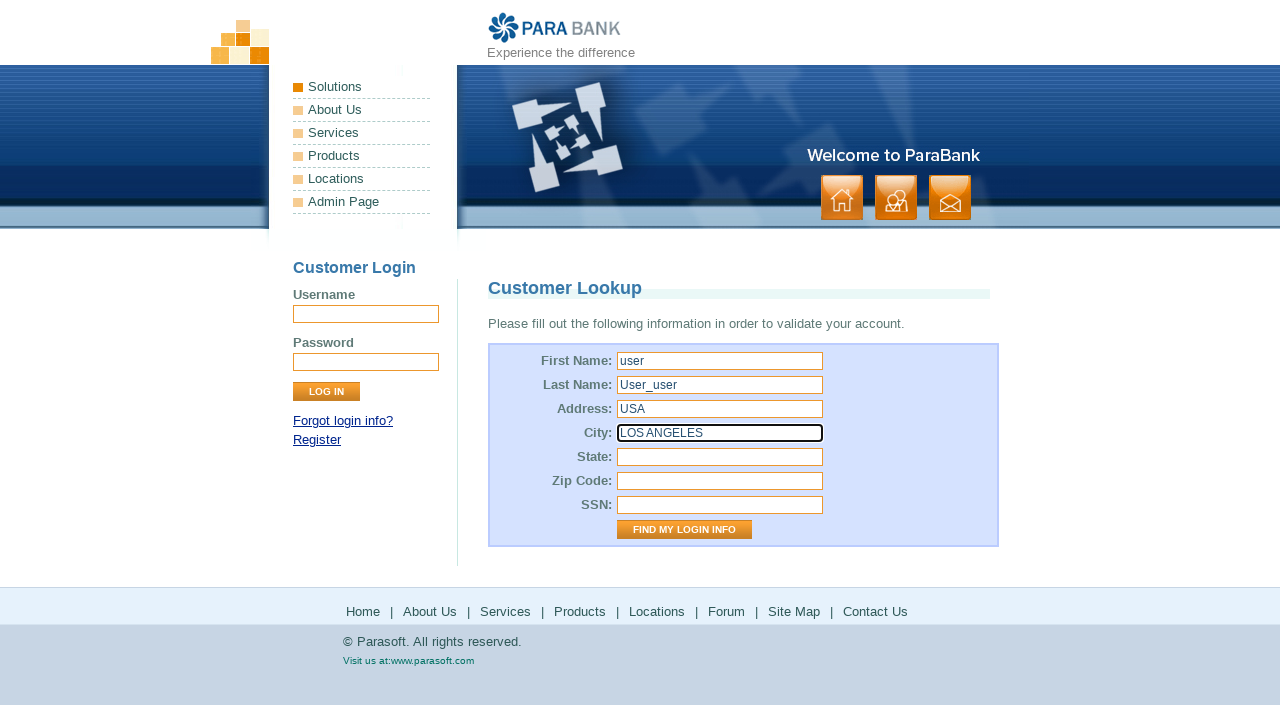

Filled state field with 'California' on #address\.state
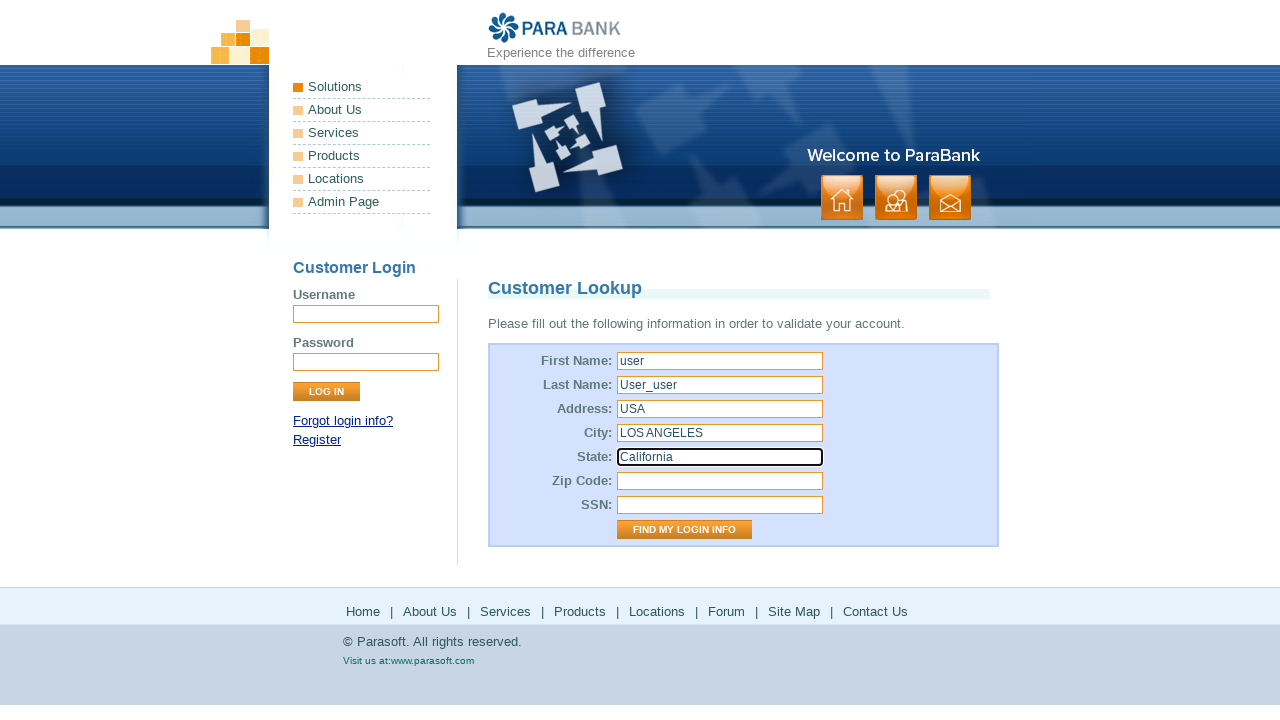

Filled zip code field with '123456' on #address\.zipCode
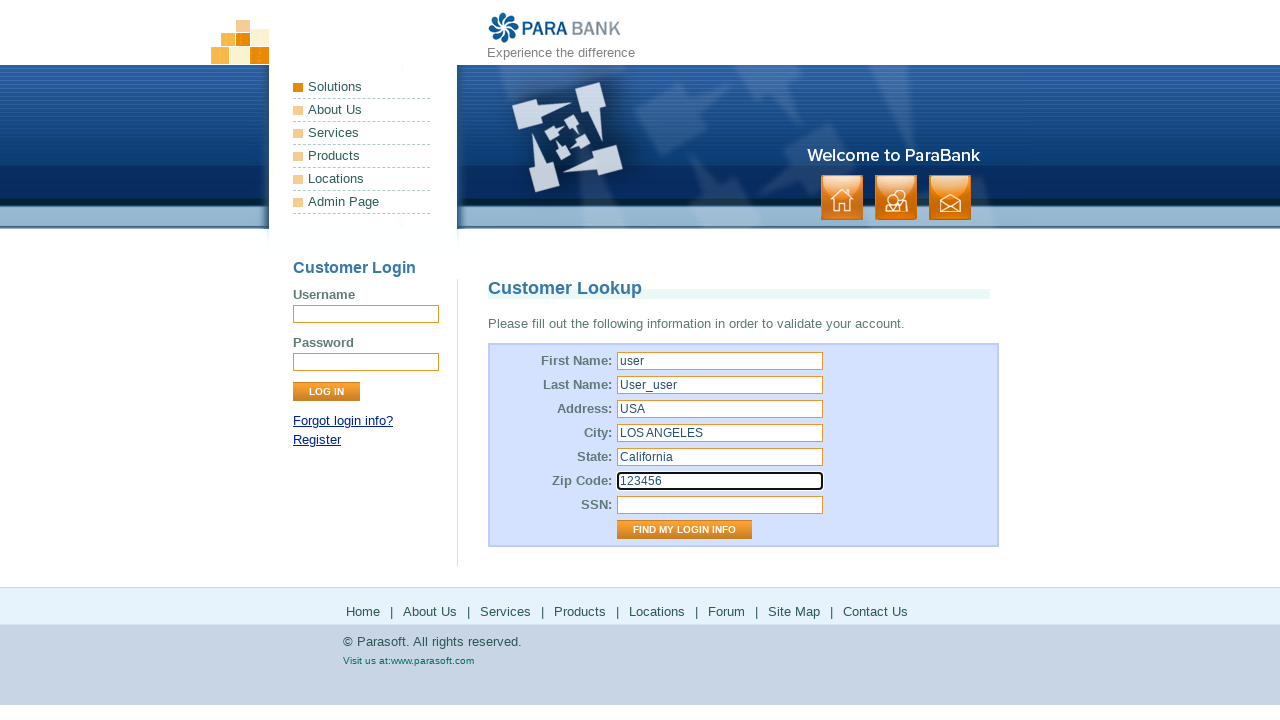

Filled SSN field with '123fff' on #ssn
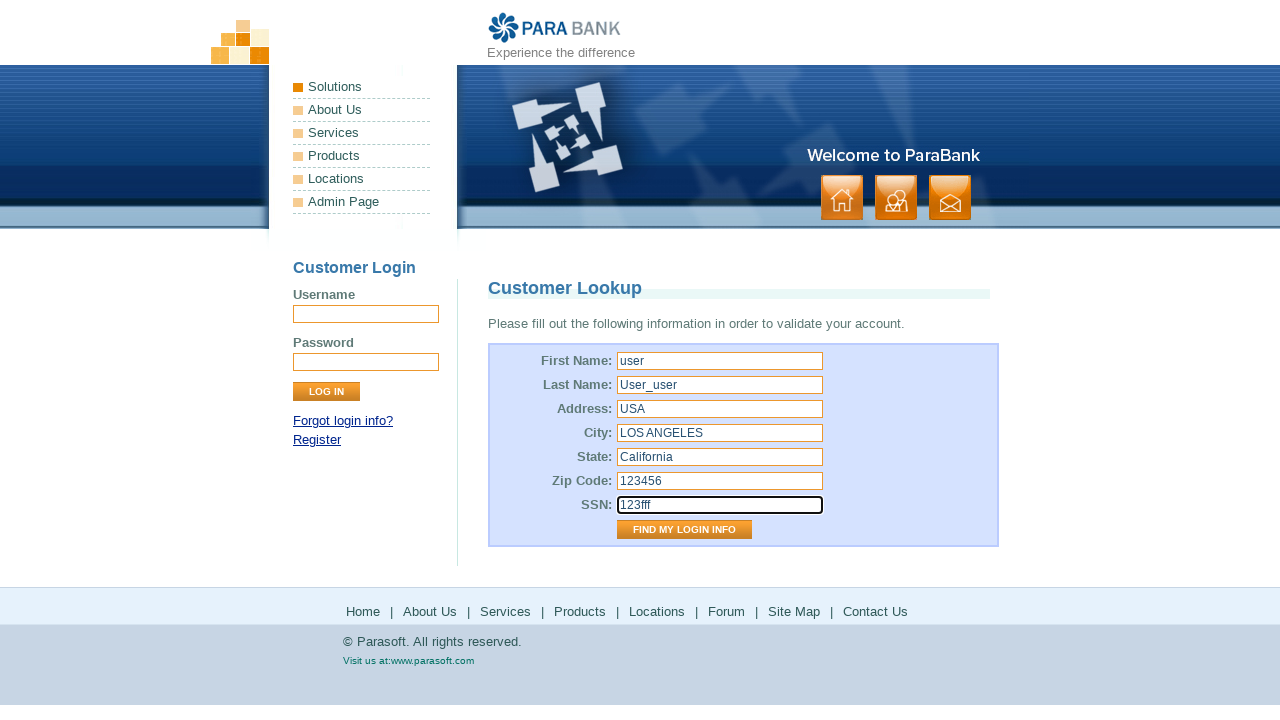

Clicked 'Find My Login Info' button at (684, 530) on input[value='Find My Login Info']
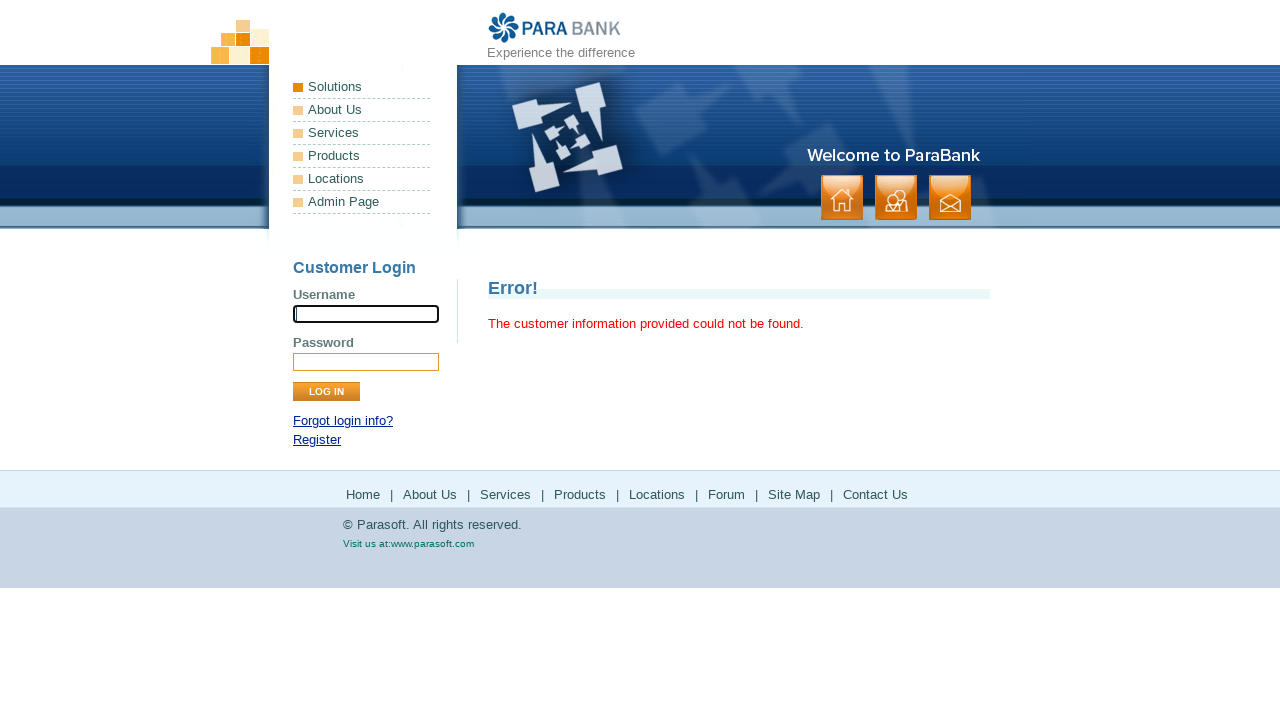

Error message appeared on the page
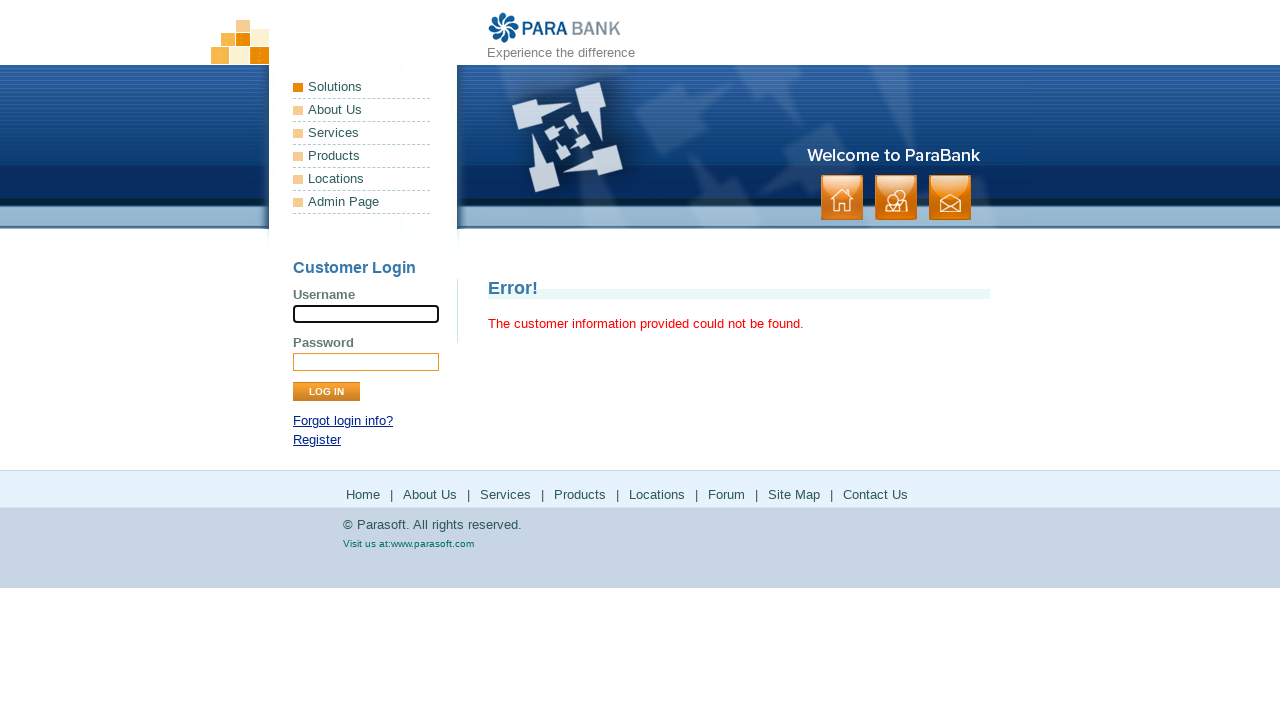

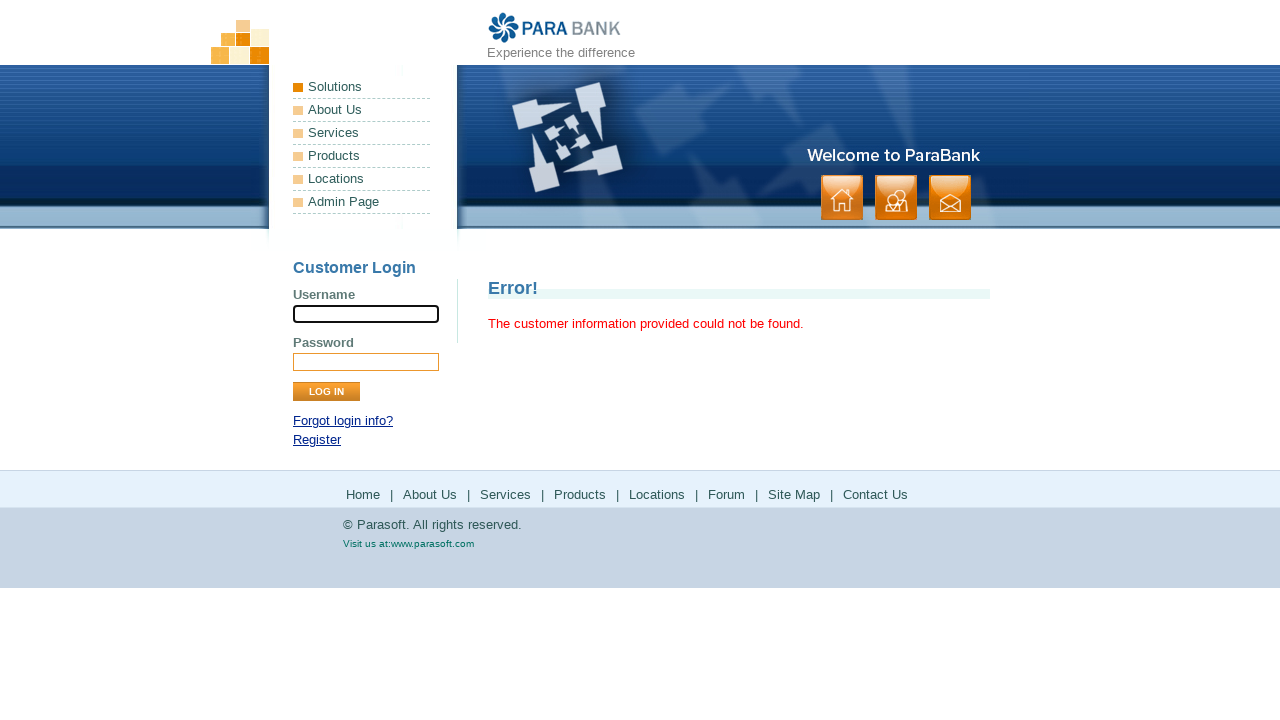